Tests browser window handling functionality by clicking a link that opens a new window, switching to the child window to extract an email address, then switching back to the parent window and using the extracted value in a form field.

Starting URL: https://rahulshettyacademy.com/loginpagePractise/#/

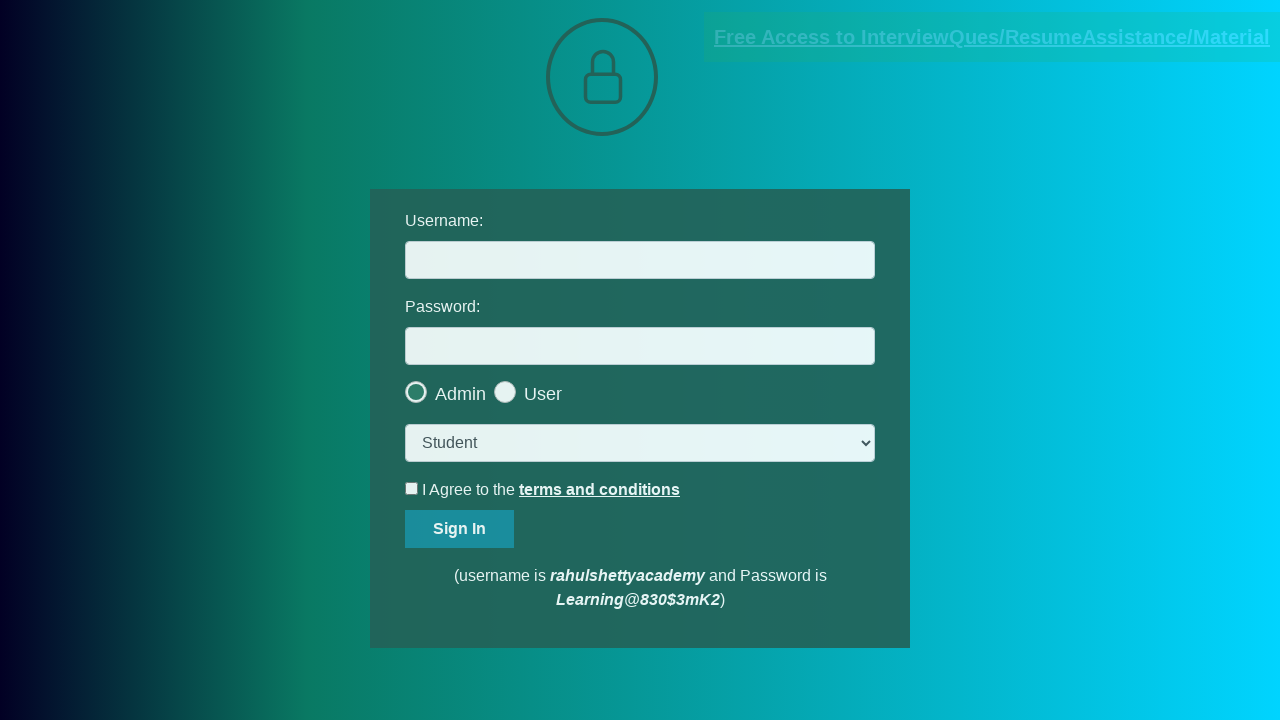

Clicked blinking text link to open new window at (992, 37) on .blinkingText
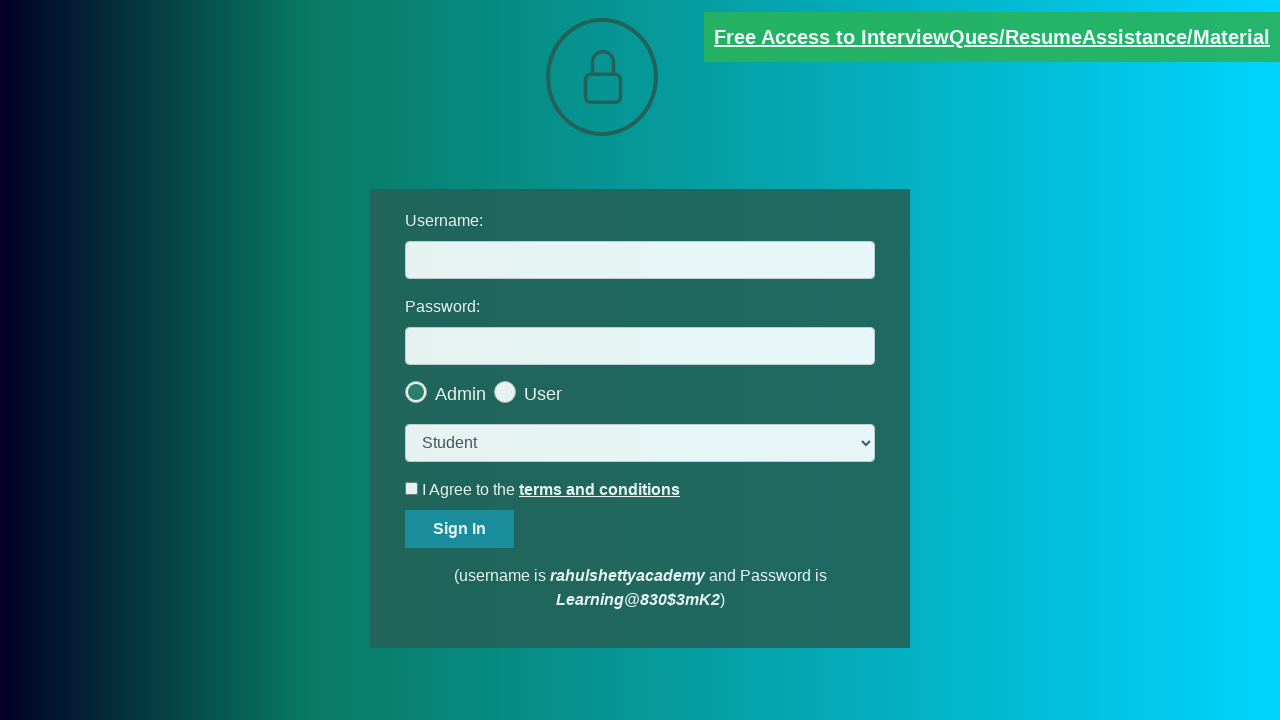

Child window loaded and ready
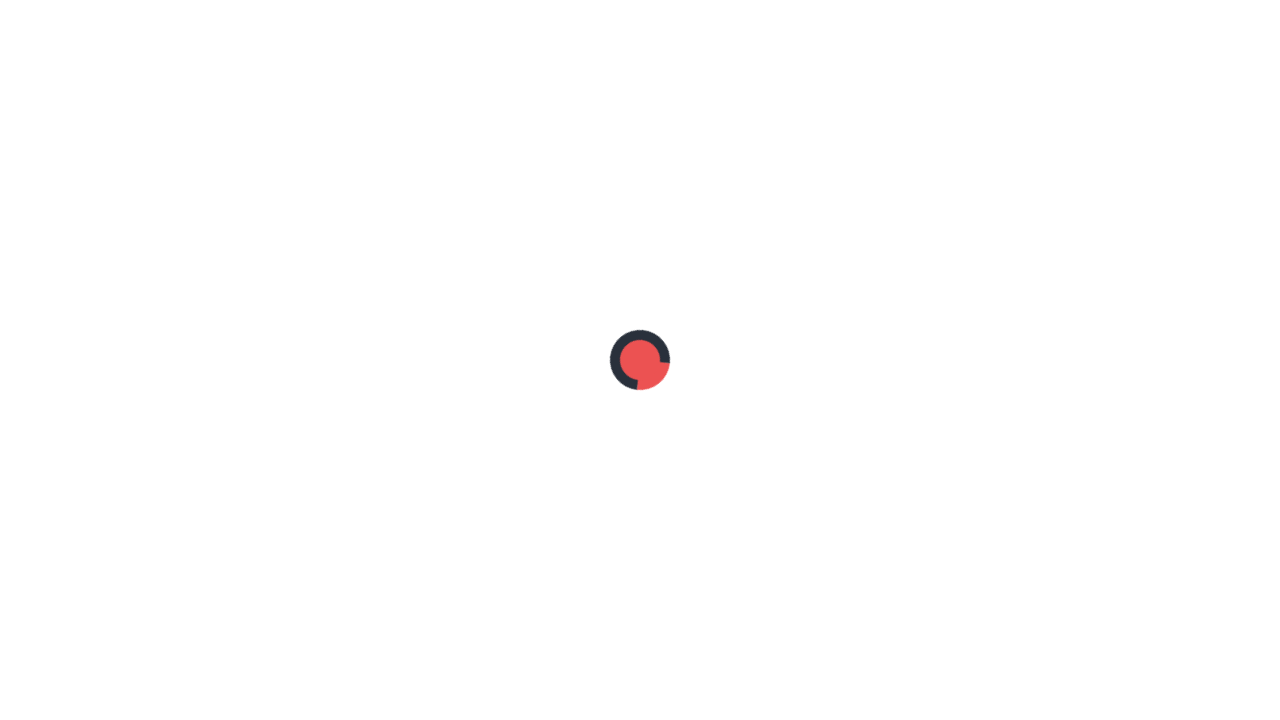

Retrieved page titles - Parent: 'LoginPage Practise | Rahul Shetty Academy', Child: 'RS Academy'
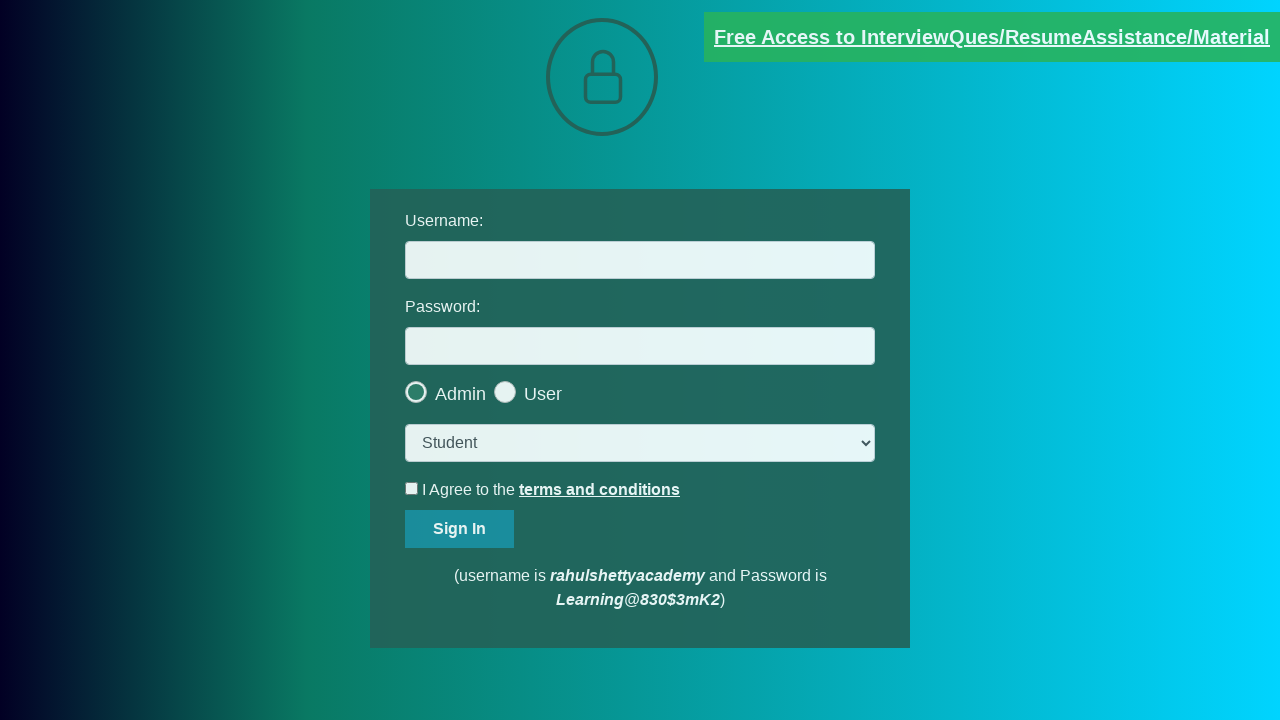

Extracted email address from child window: 'mentor@rahulshettyacademy.com'
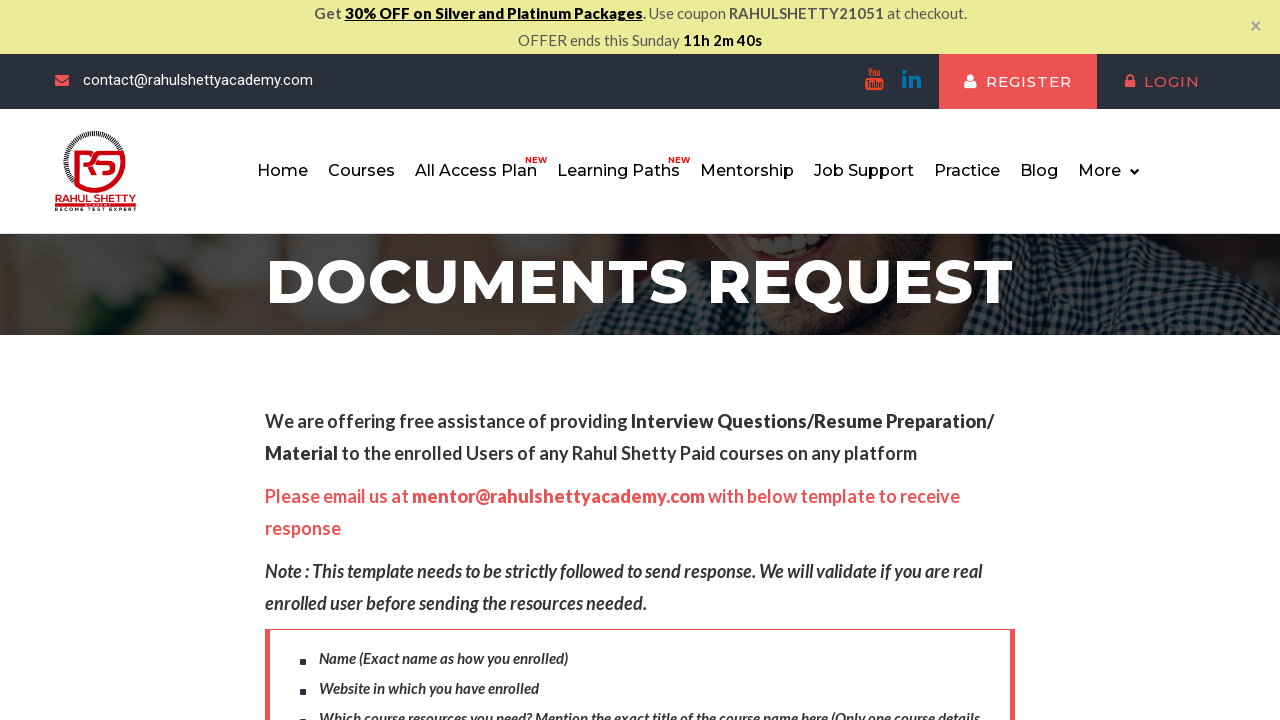

Closed child window, returned to parent window
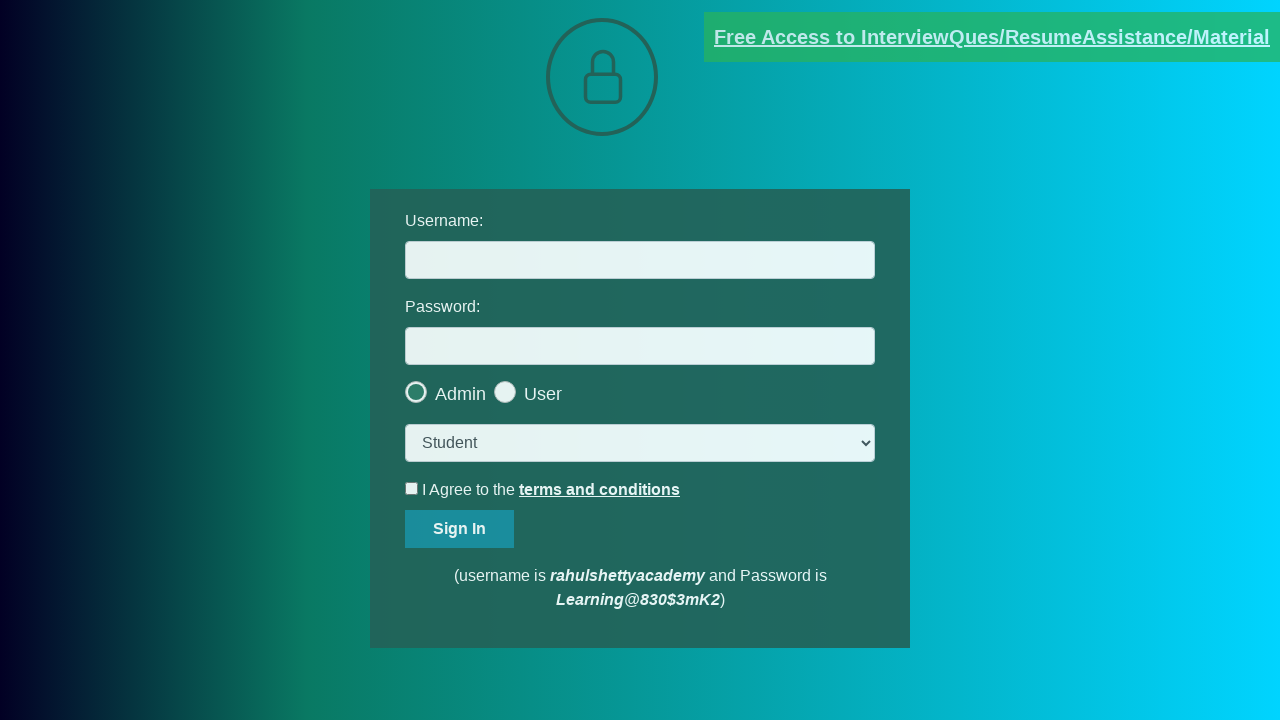

Filled username field with extracted email: 'mentor@rahulshettyacademy.com' on #username
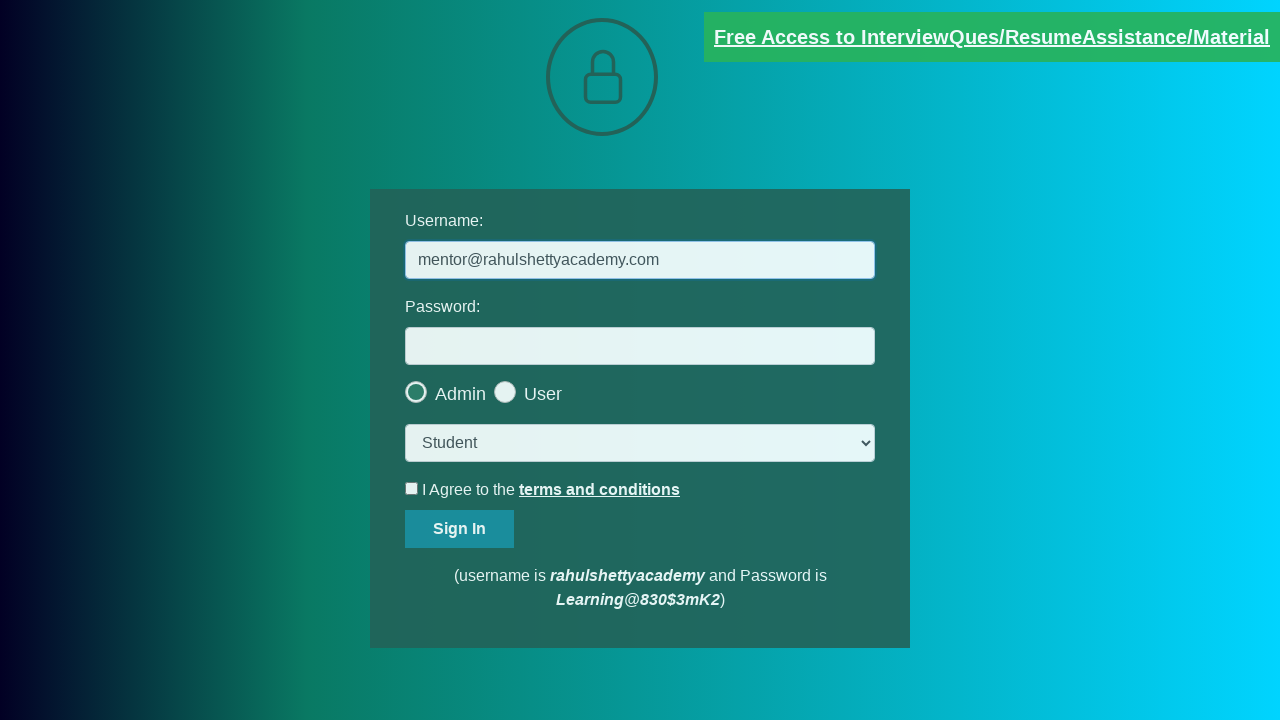

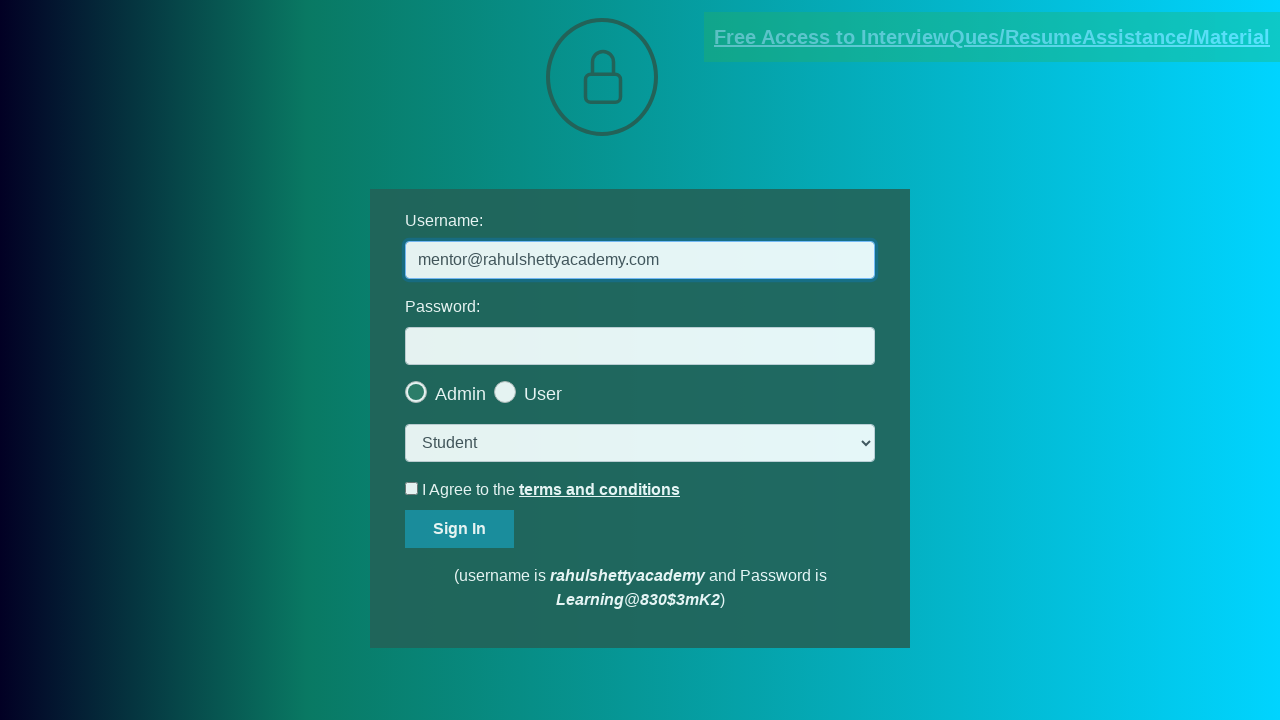